Tests clicking a button by its ID and verifying the alert message that appears

Starting URL: https://igorsmasc.github.io/botoes_atividade_selenium/

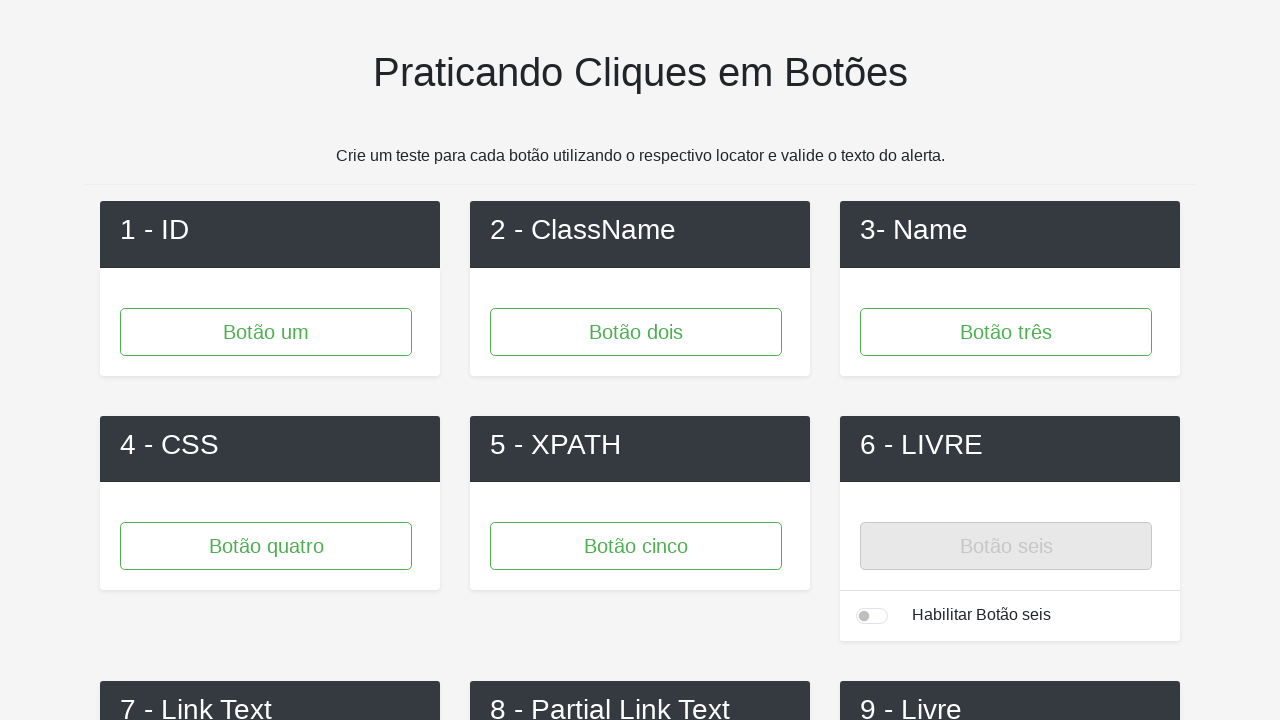

Clicked button with ID 'button1' at (266, 332) on #button1
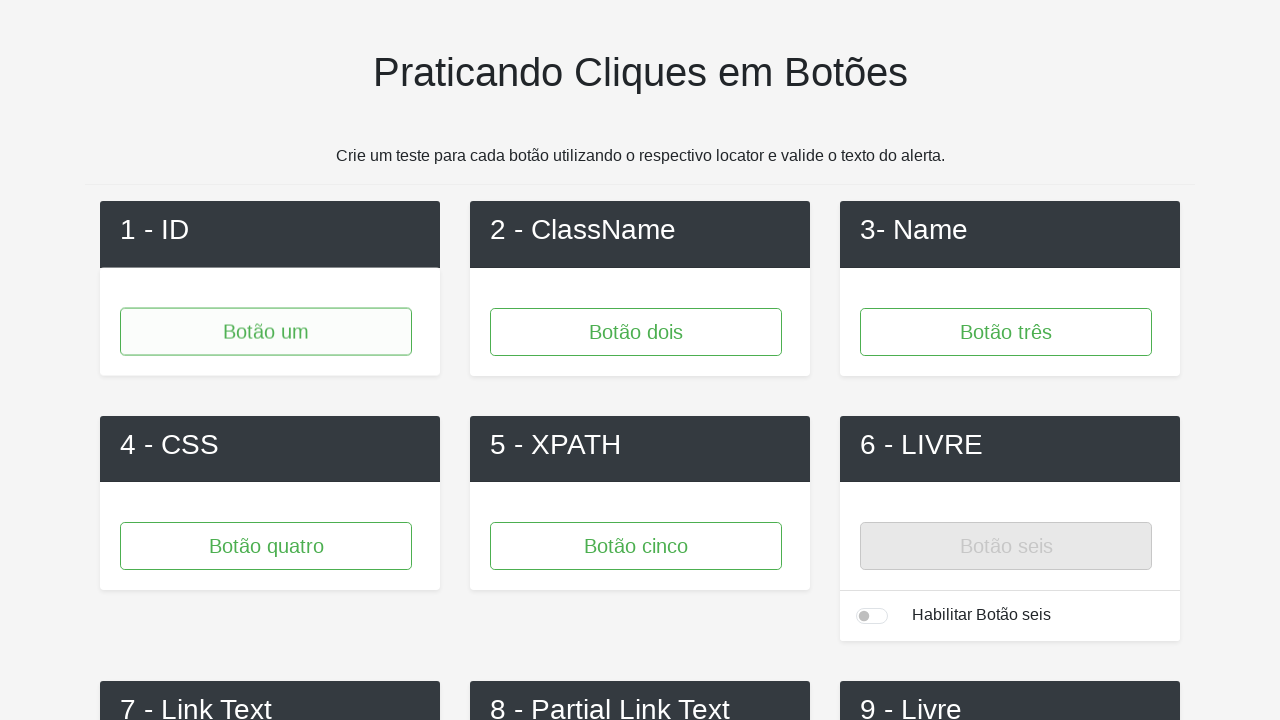

Set up dialog handler to capture and accept alert messages
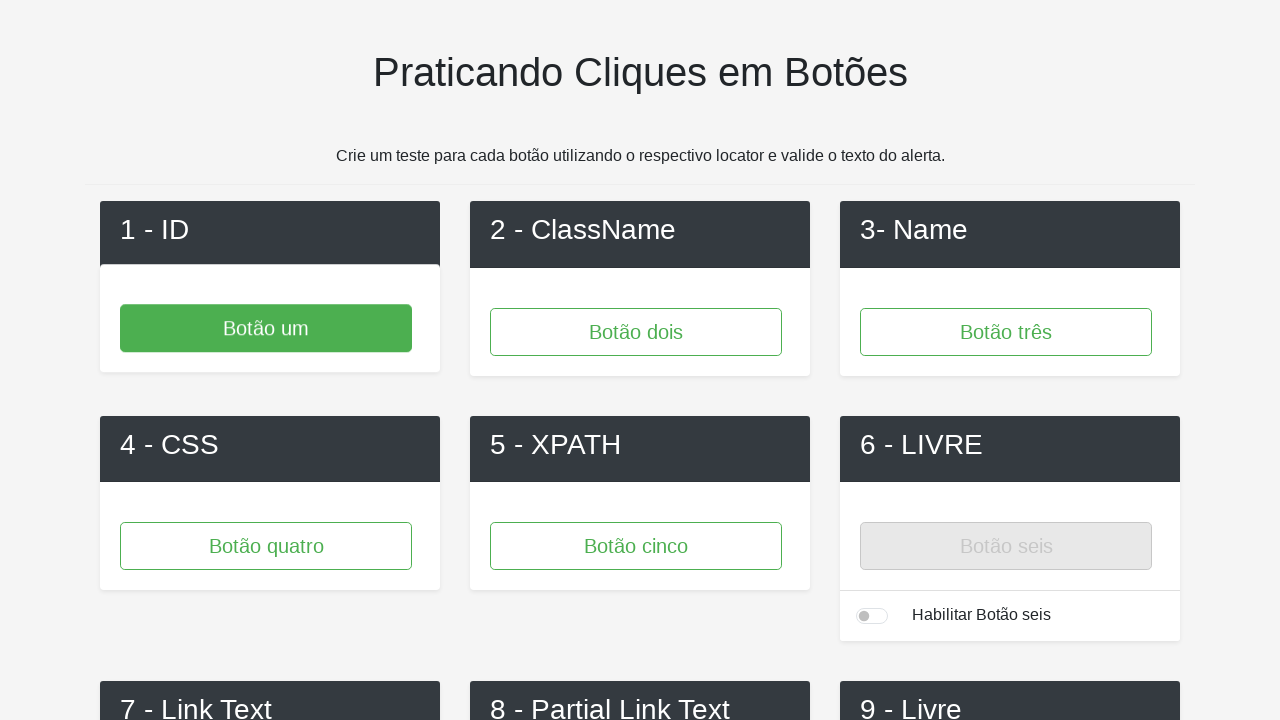

Clicked button with ID 'button1' again to trigger alert dialog at (266, 328) on #button1
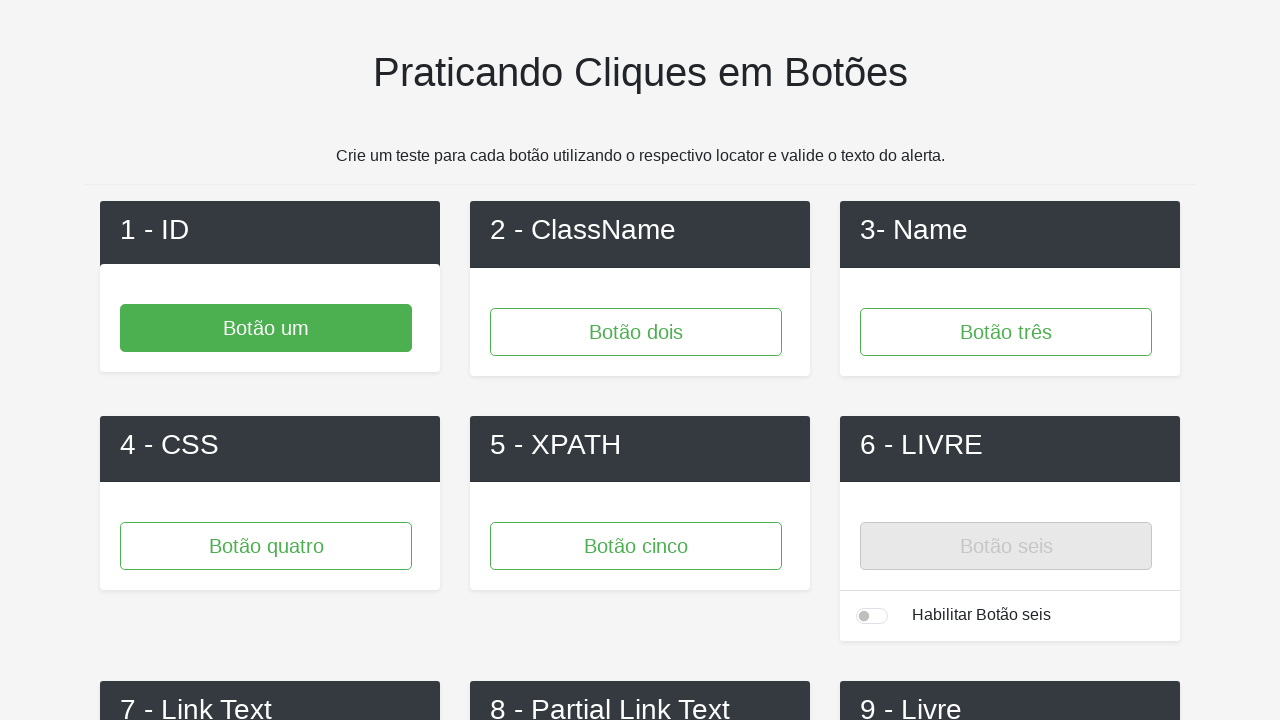

Waited 500ms for dialog handling to complete
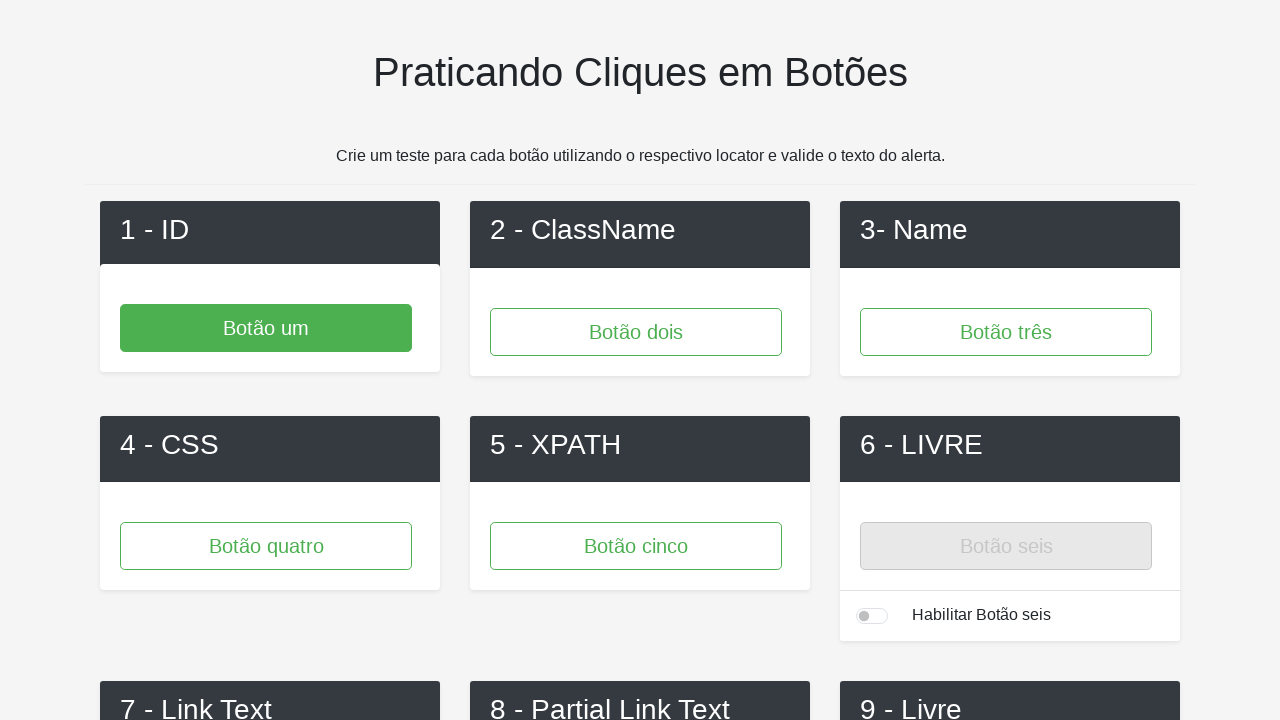

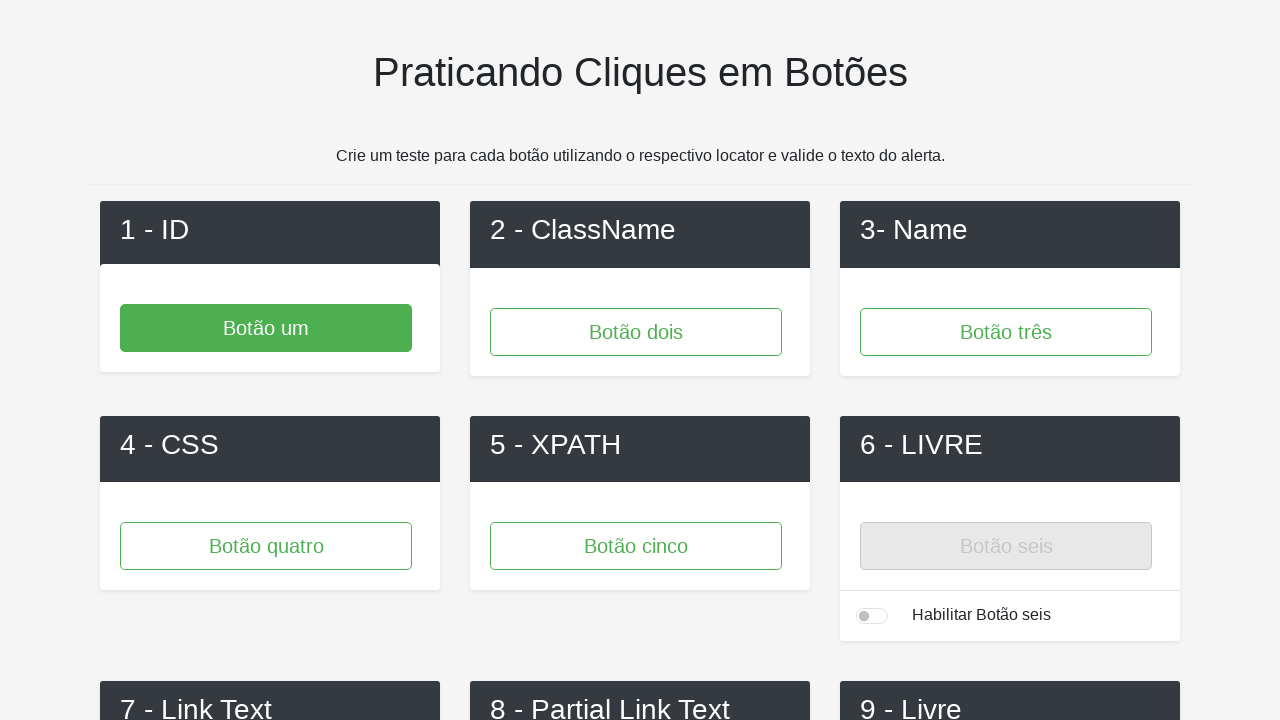